Tests that an empty ZIP code field shows an error message

Starting URL: https://www.sharelane.com/cgi-bin/register.py

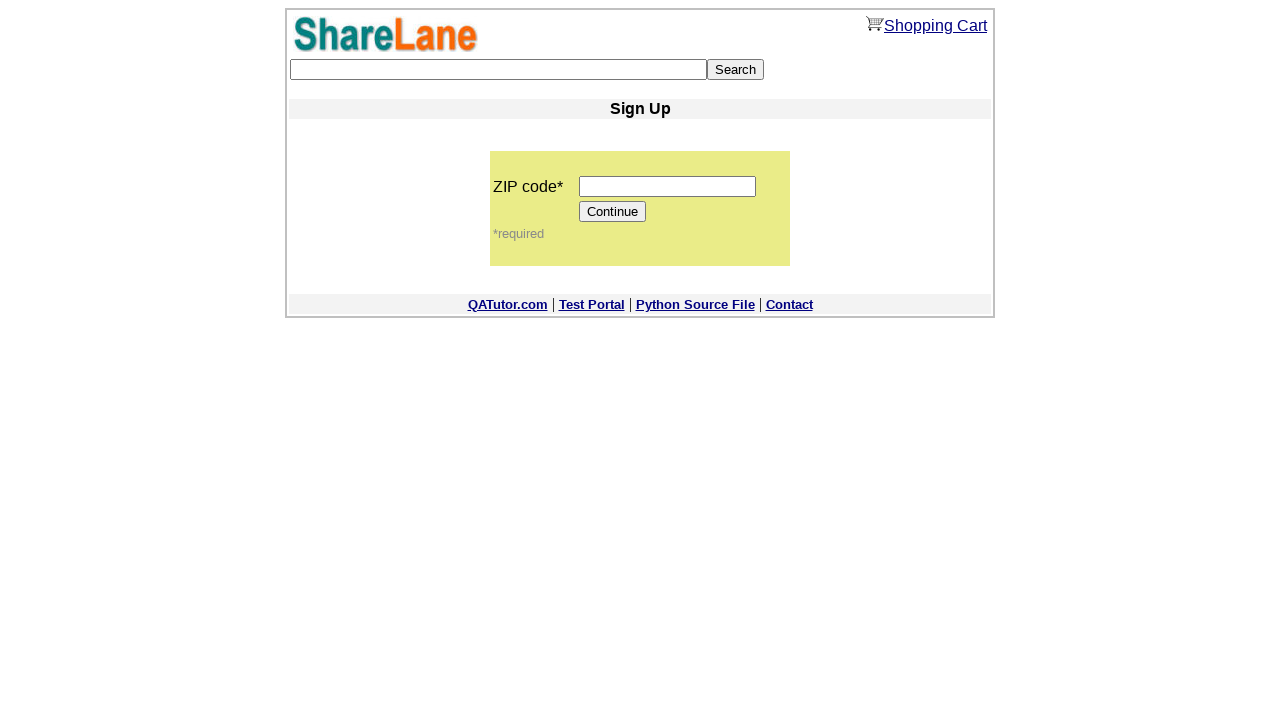

Left ZIP code field empty on input[name='zip_code']
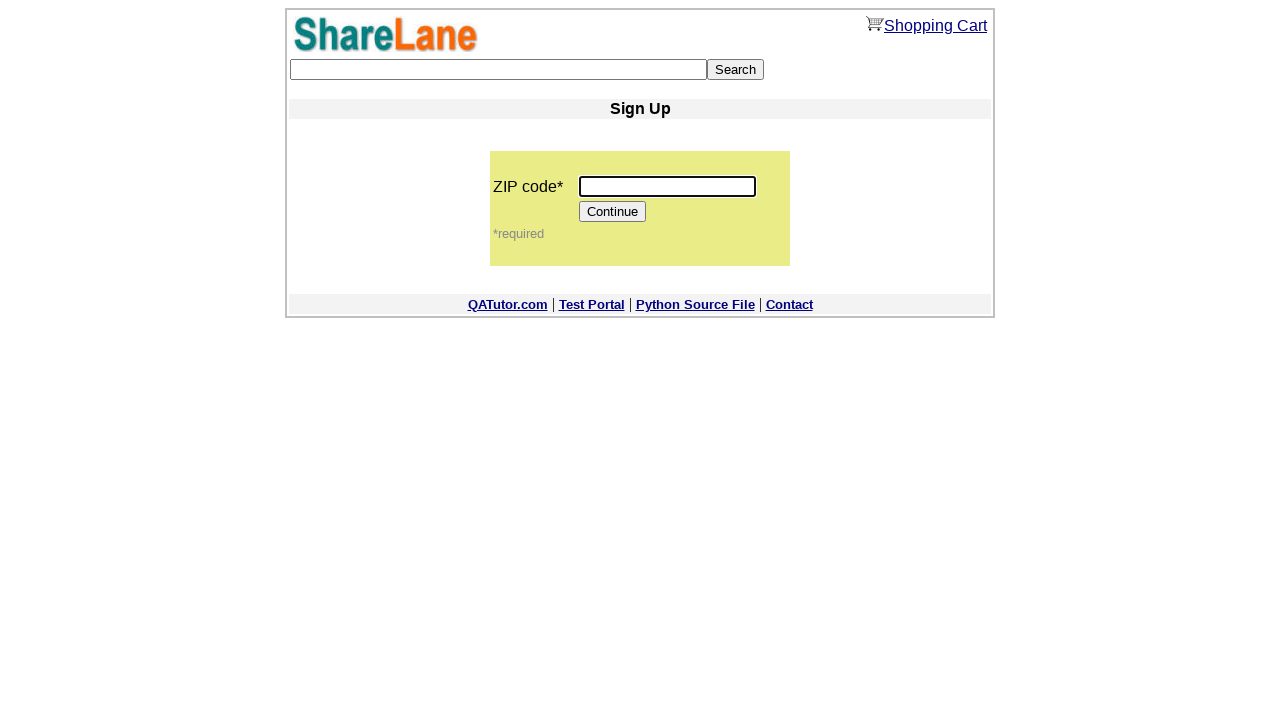

Clicked Continue button with empty ZIP code at (613, 212) on [value='Continue']
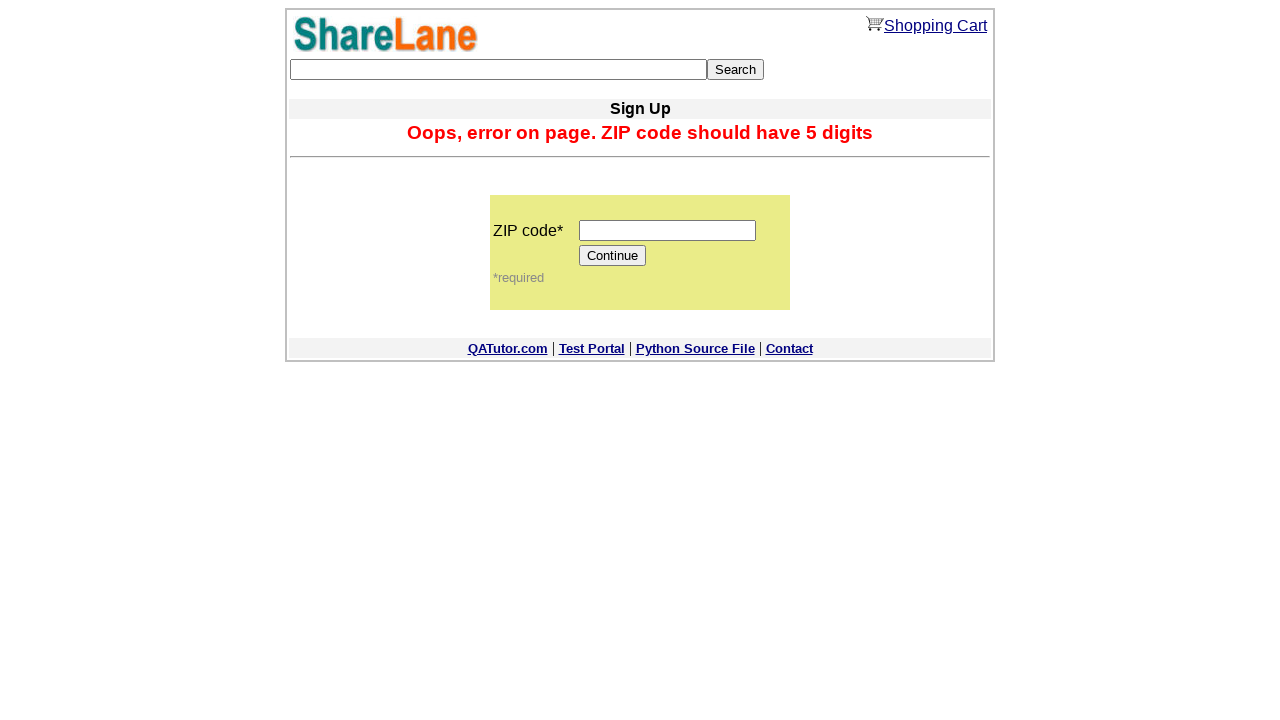

Error message displayed for empty ZIP code field
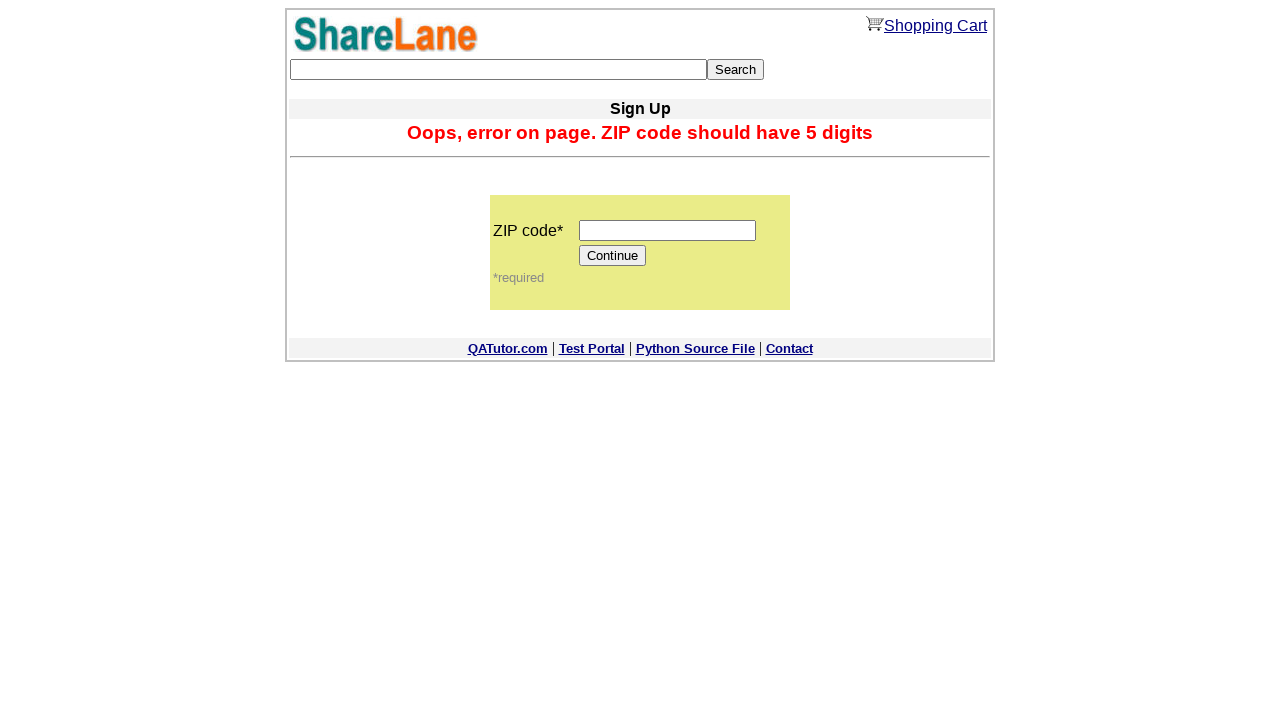

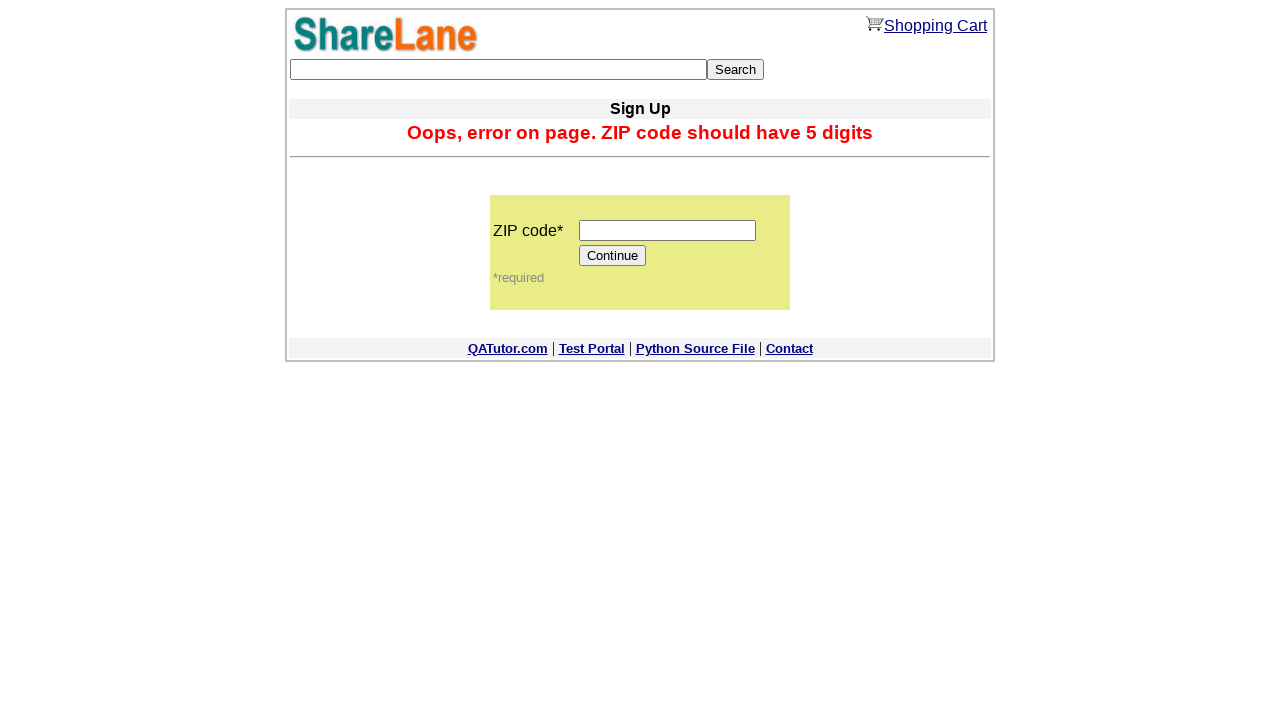